Tests dropdown selection functionality on a calorie calculator page by selecting options using different methods: by index, by value, and by visible text.

Starting URL: https://www.calculator.net/calorie-calculator.html

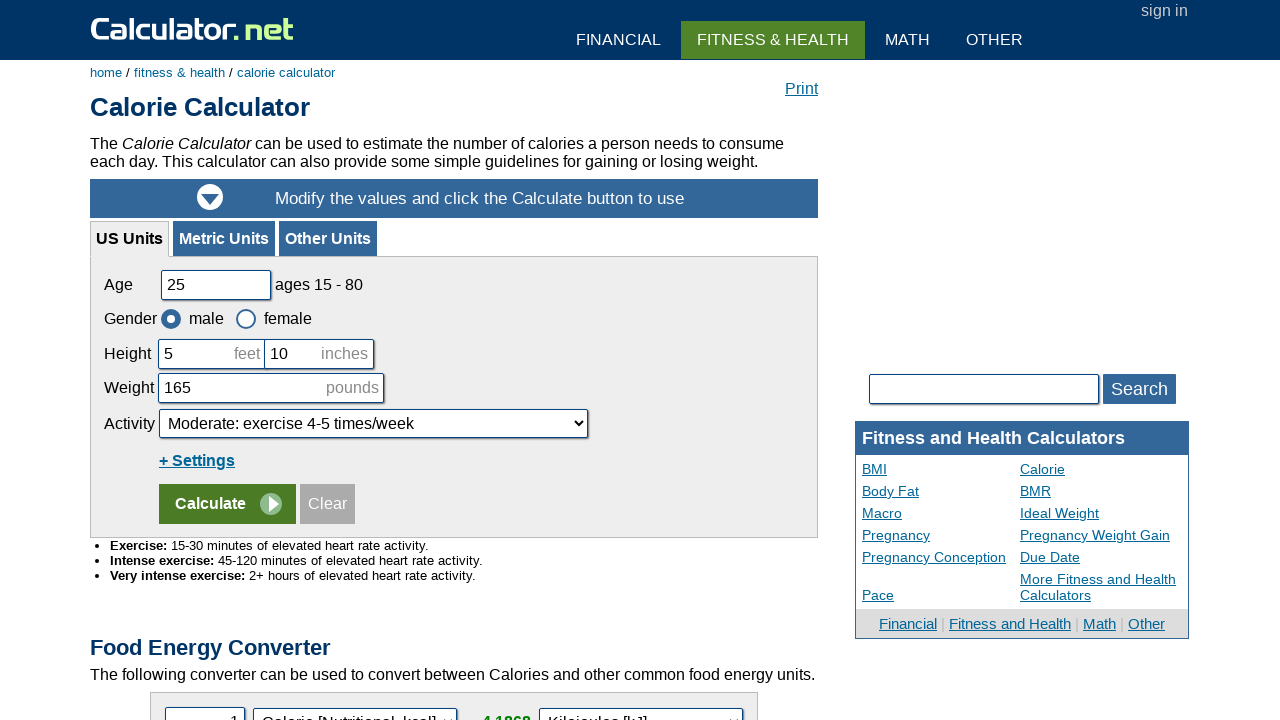

Waited for activity level dropdown to be available
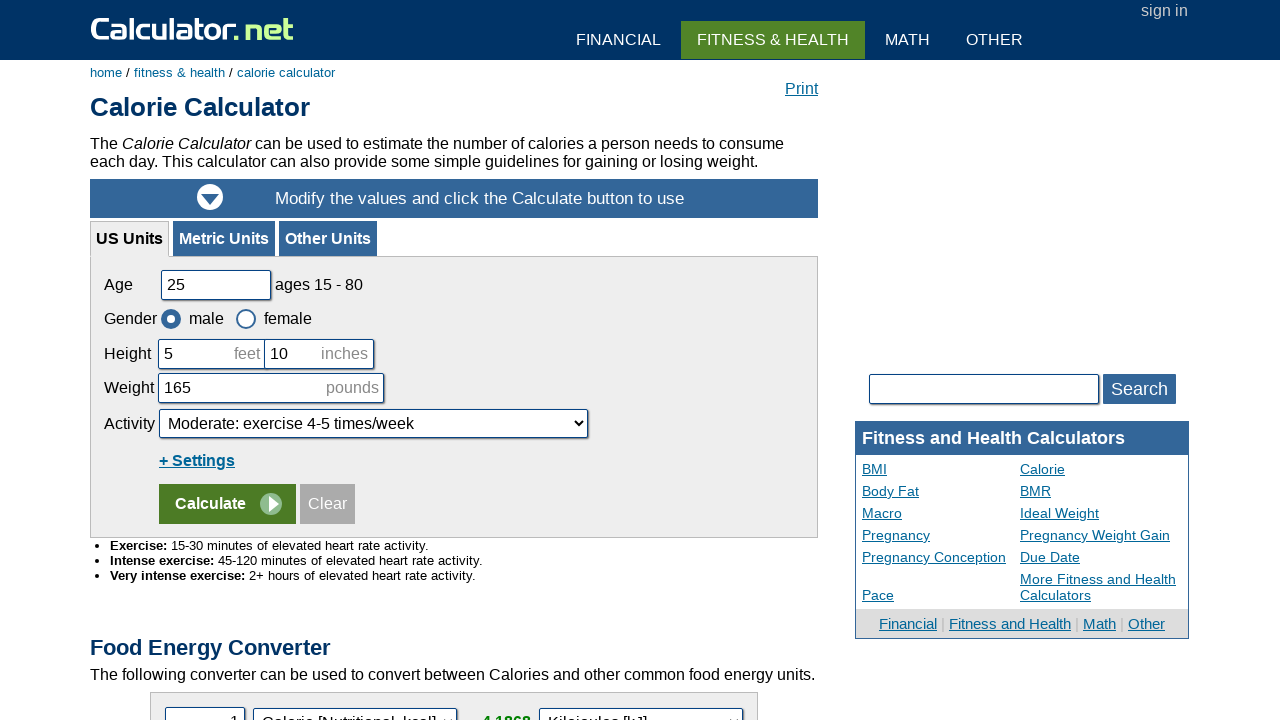

Selected 'Sedentary' option by index 1 on #cactivity
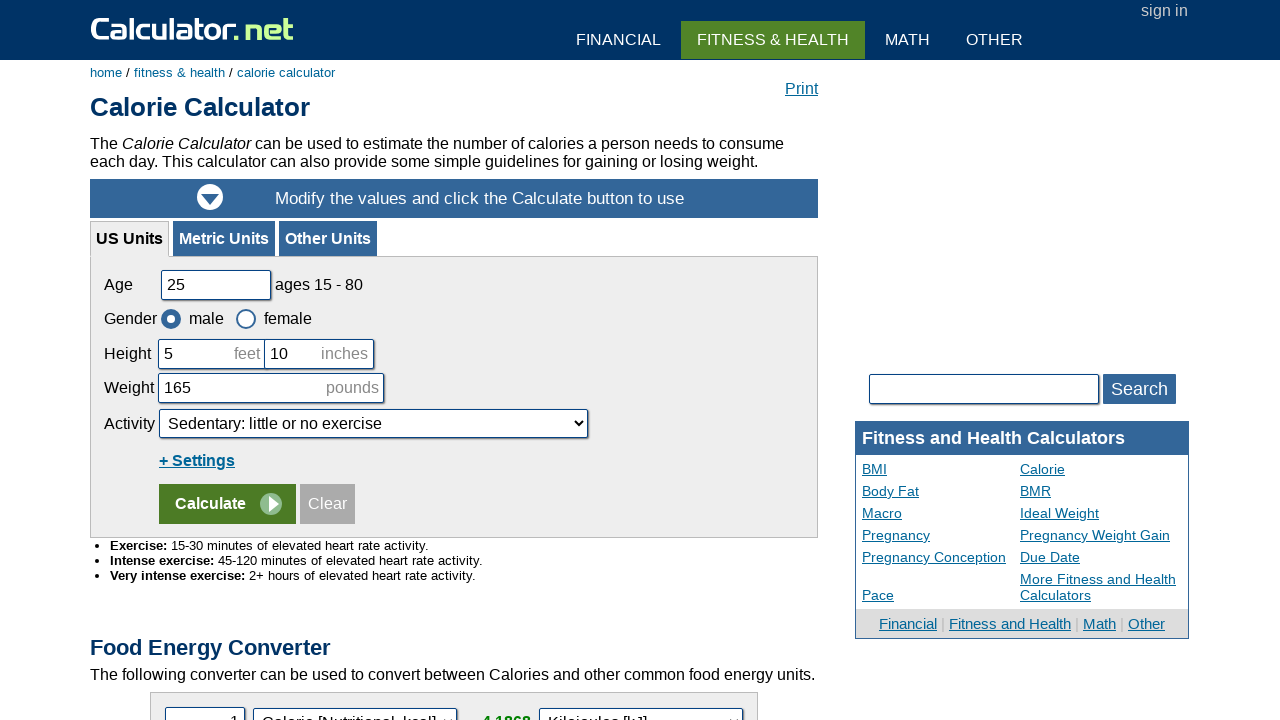

Waited 1 second to observe dropdown change
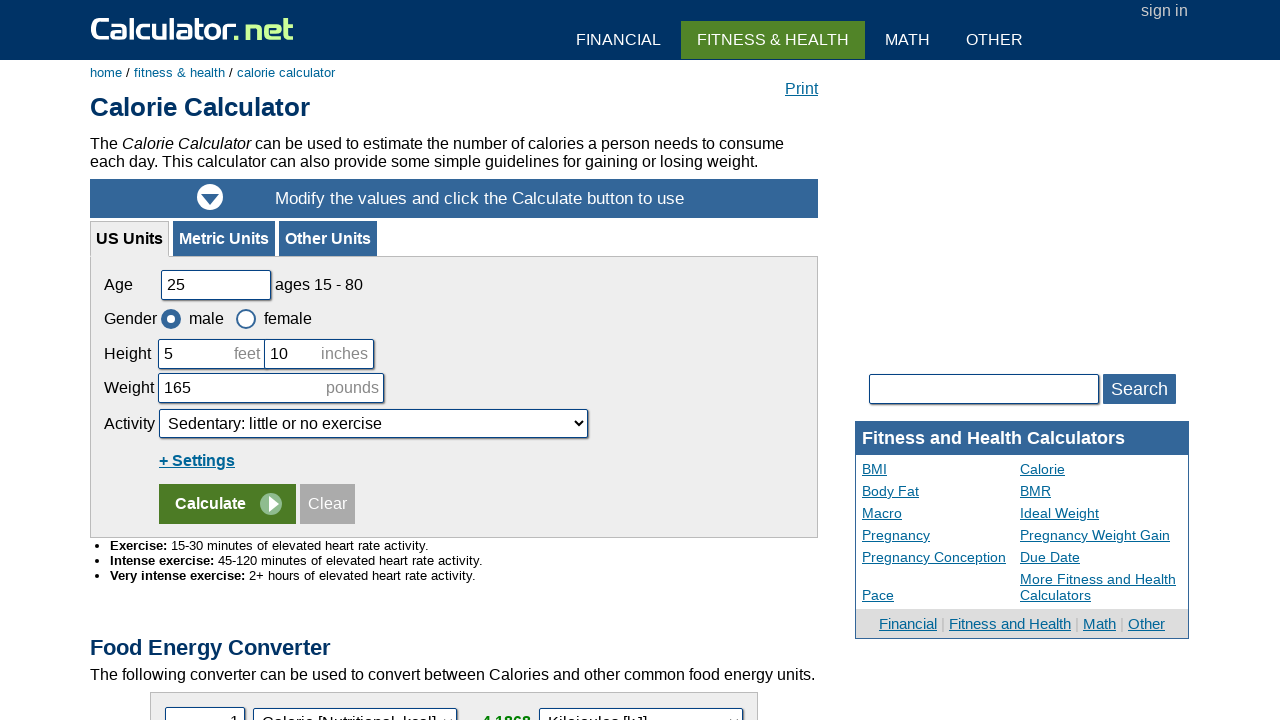

Selected 'Active' option by value '1.55' on #cactivity
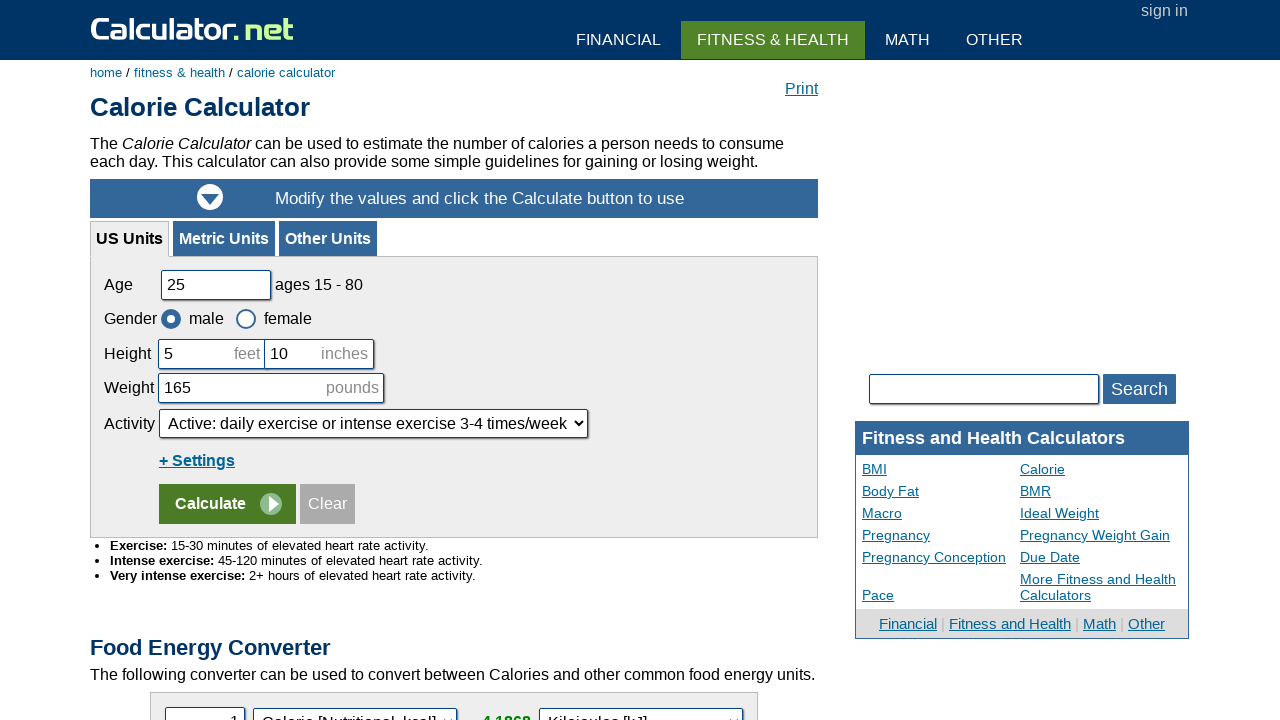

Waited 1 second to observe dropdown change
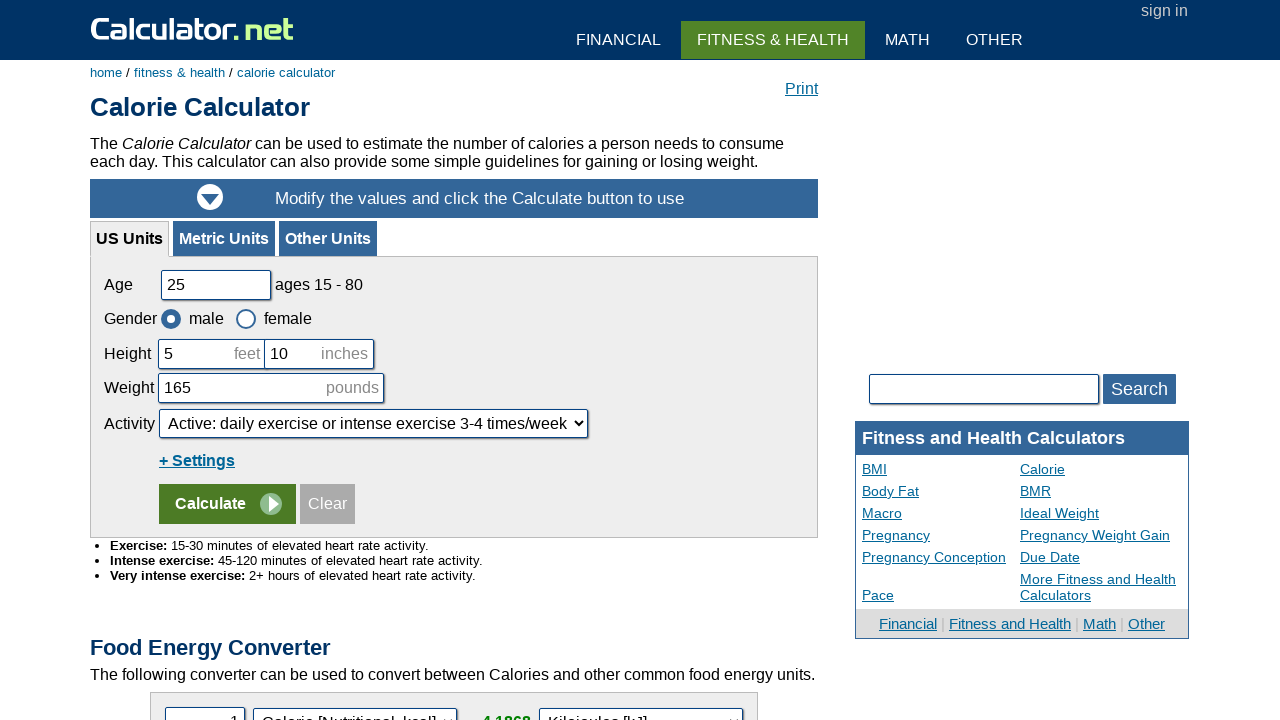

Selected 'Extra Active: very intense exercise daily, or physical job' option by visible text on #cactivity
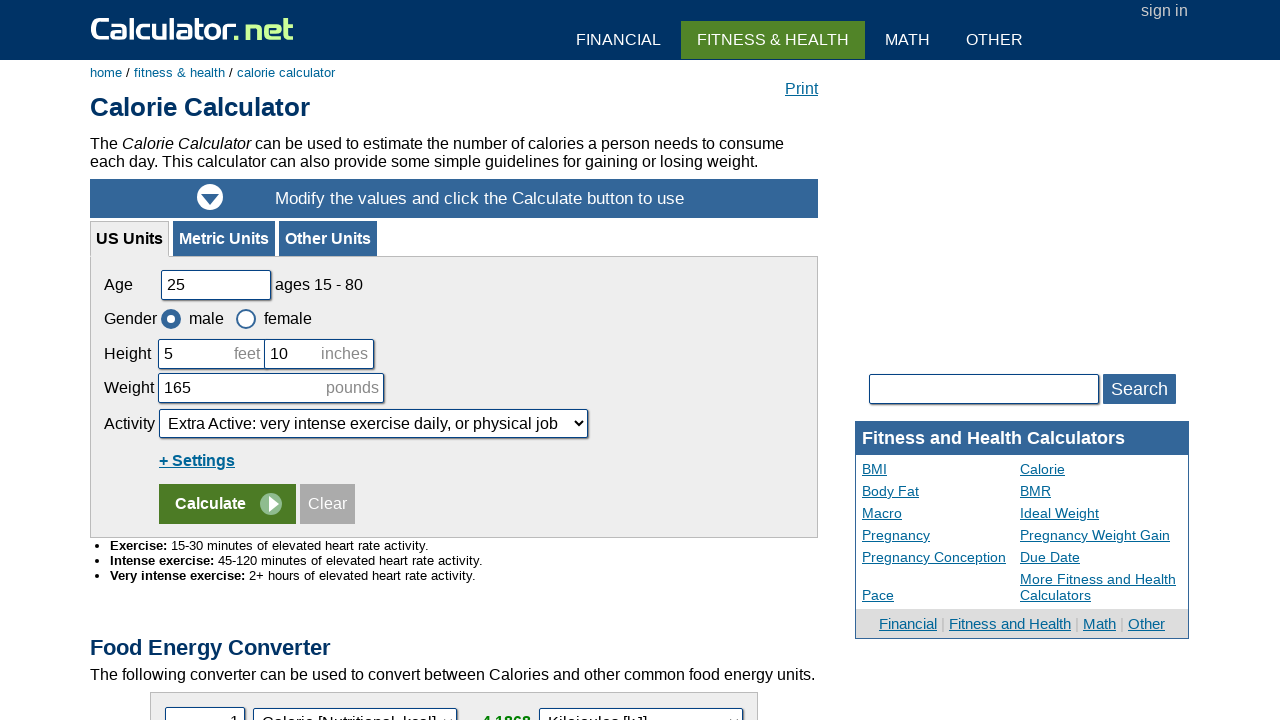

Waited 1 second to observe final dropdown change
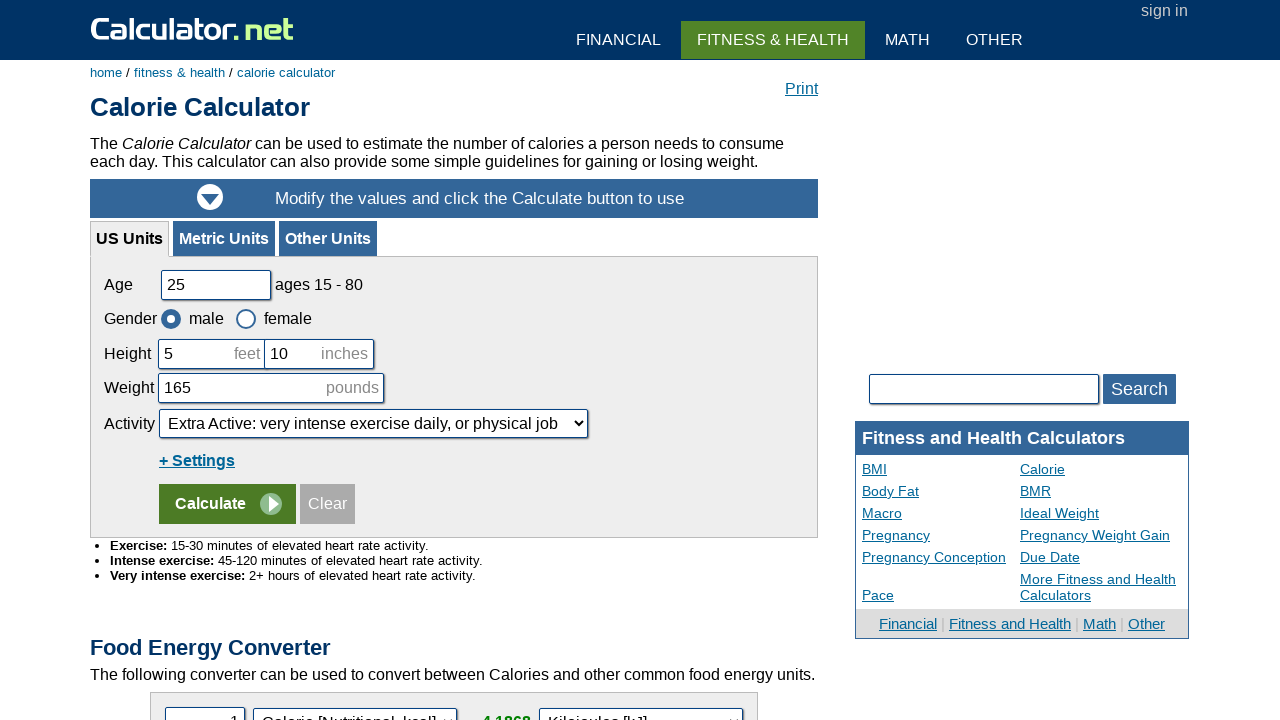

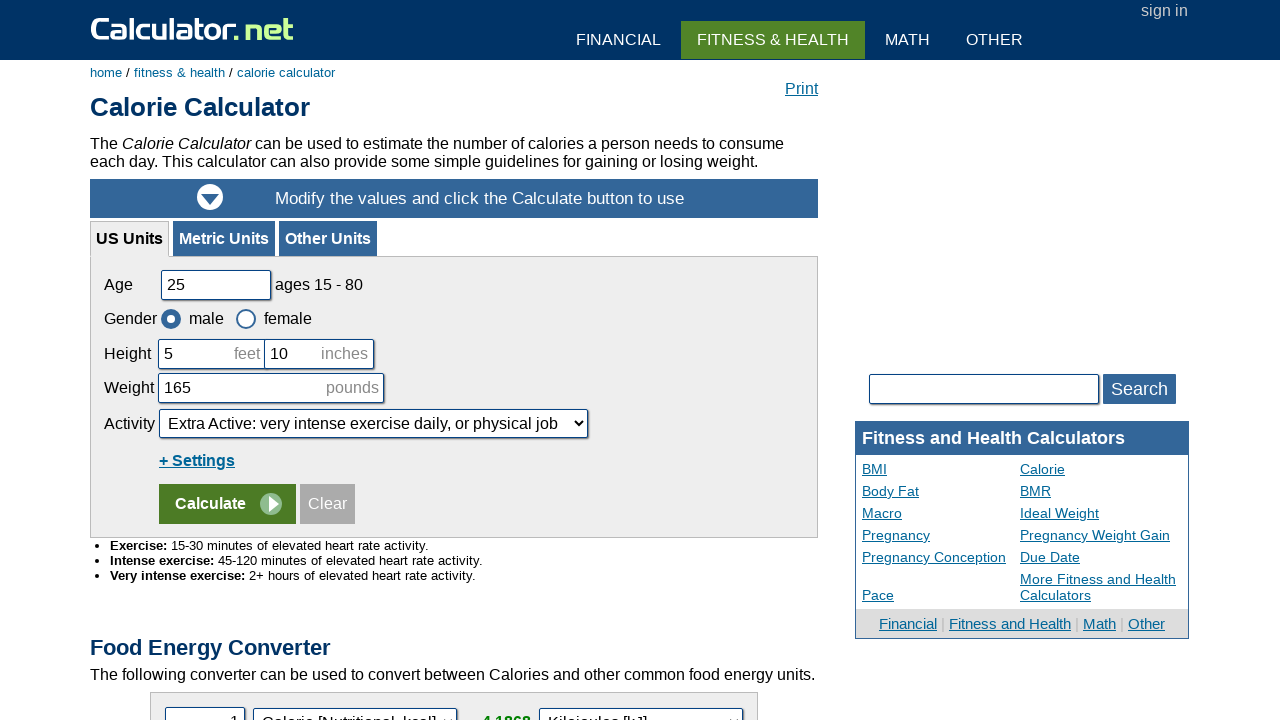